Navigates to VTiger CRM demo page and clicks the Sign in button

Starting URL: https://demo.vtiger.com/vtigercrm/index.php

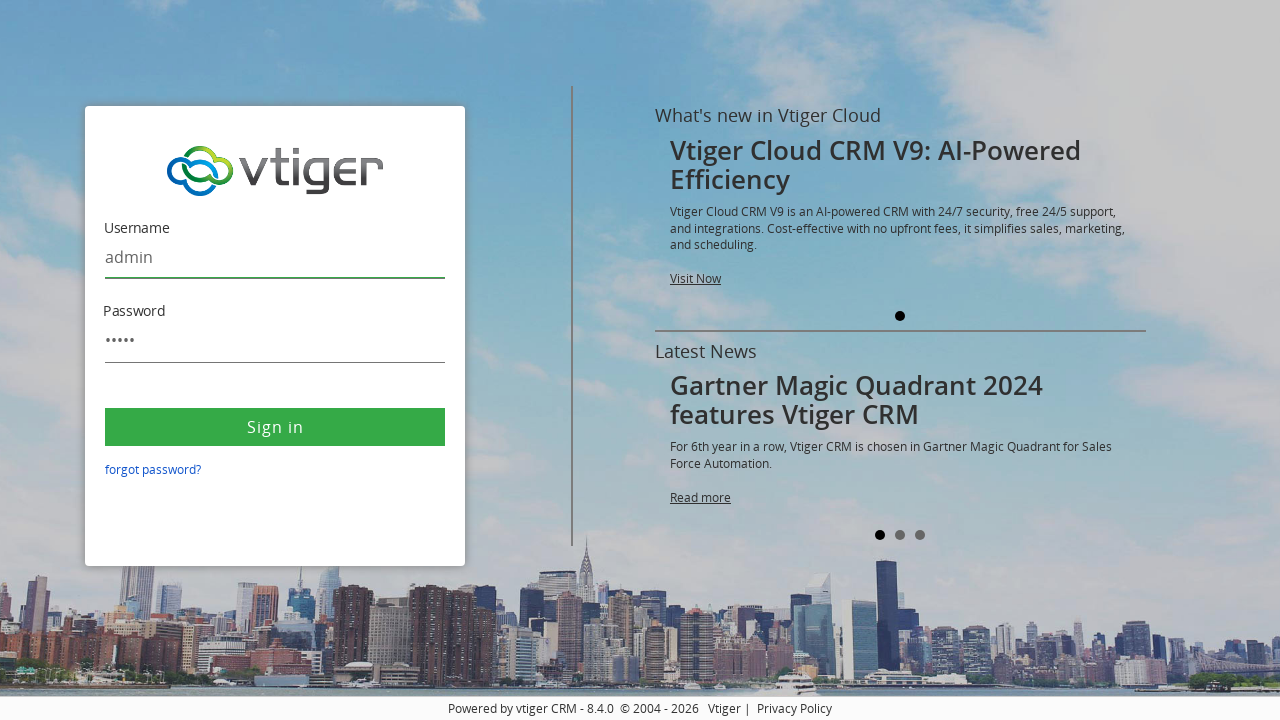

Navigated to VTiger CRM demo page
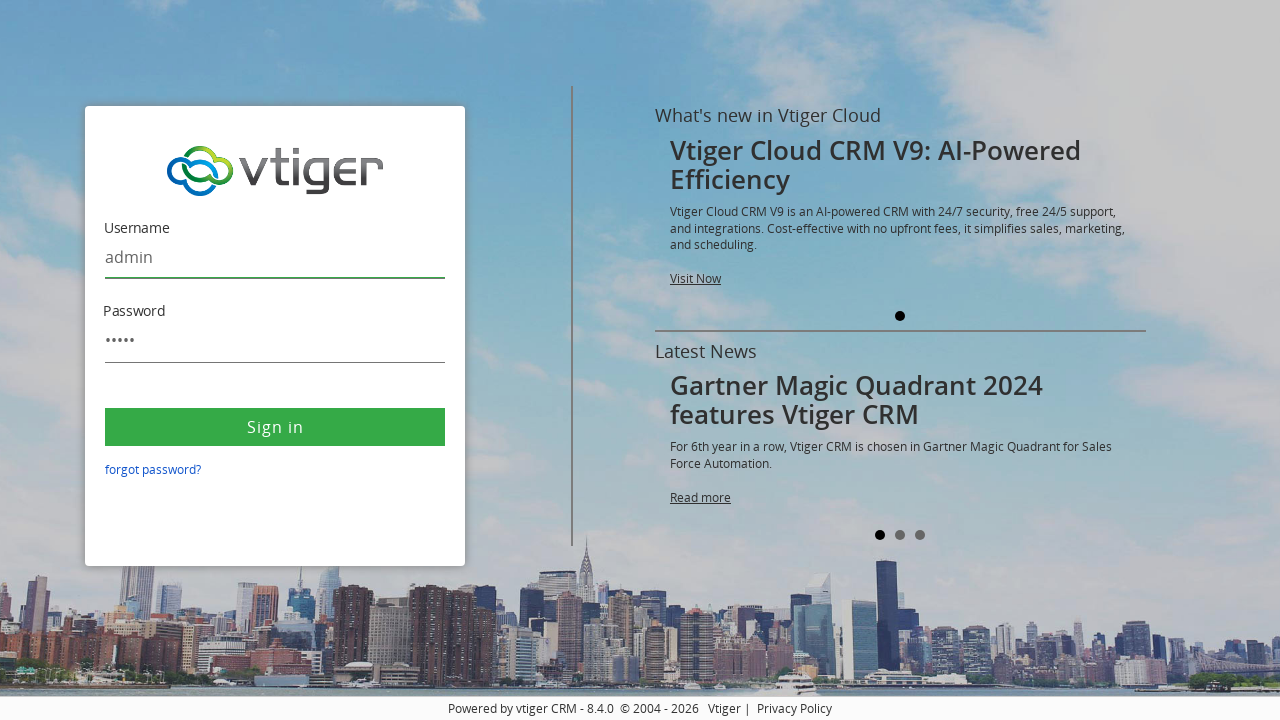

Clicked the Sign in button at (275, 427) on xpath=//button[text()='Sign in']
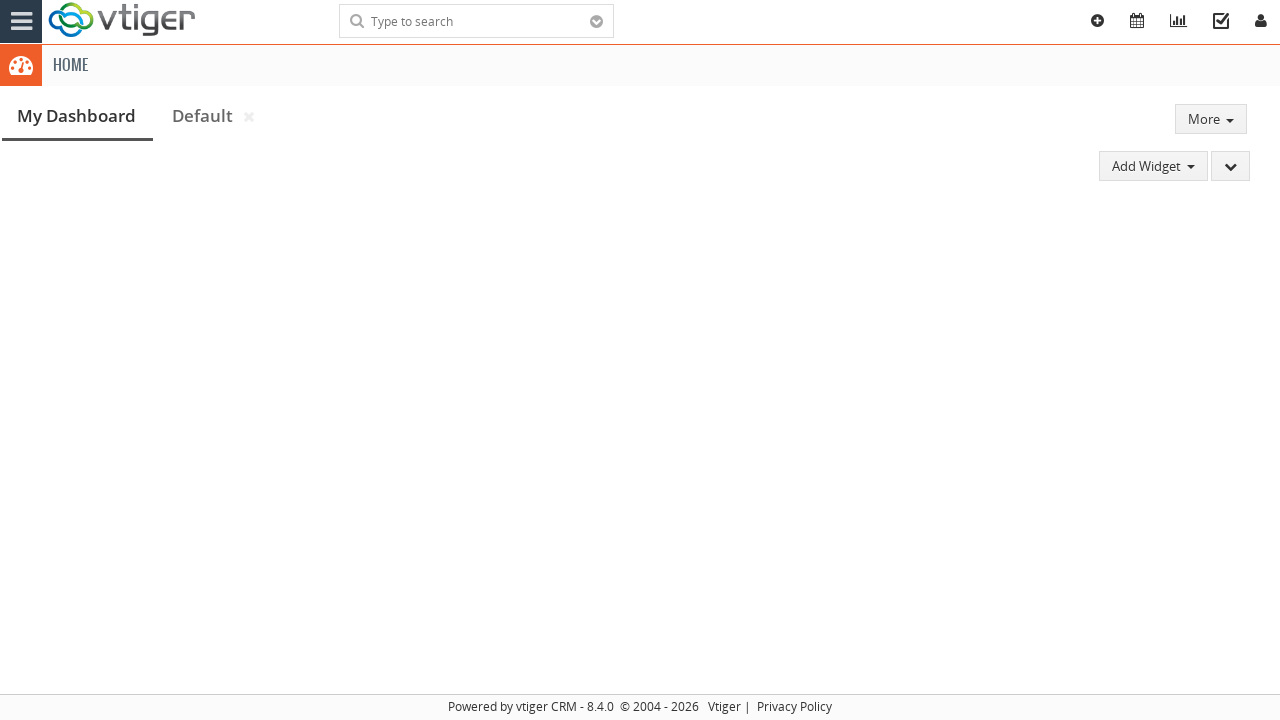

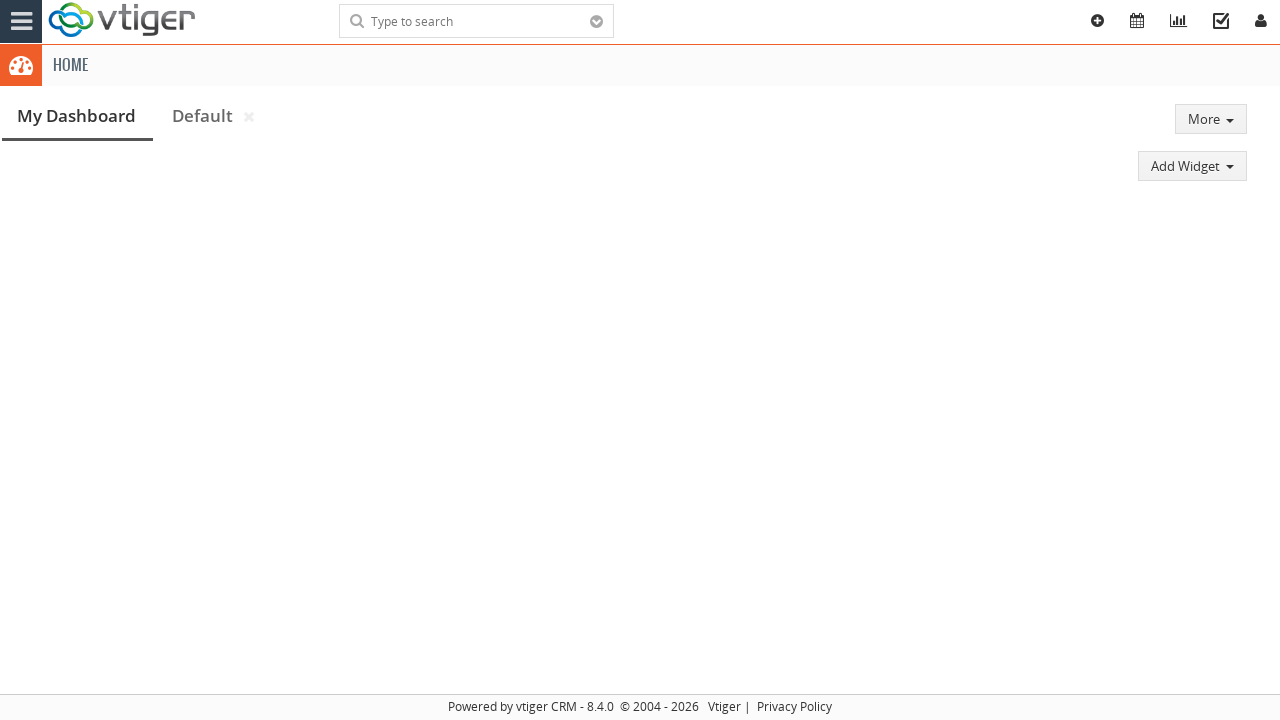